Navigates to the Selenium HQ website homepage. This is a minimal test that only loads the page without performing any additional actions.

Starting URL: https://seleniumhq.org/

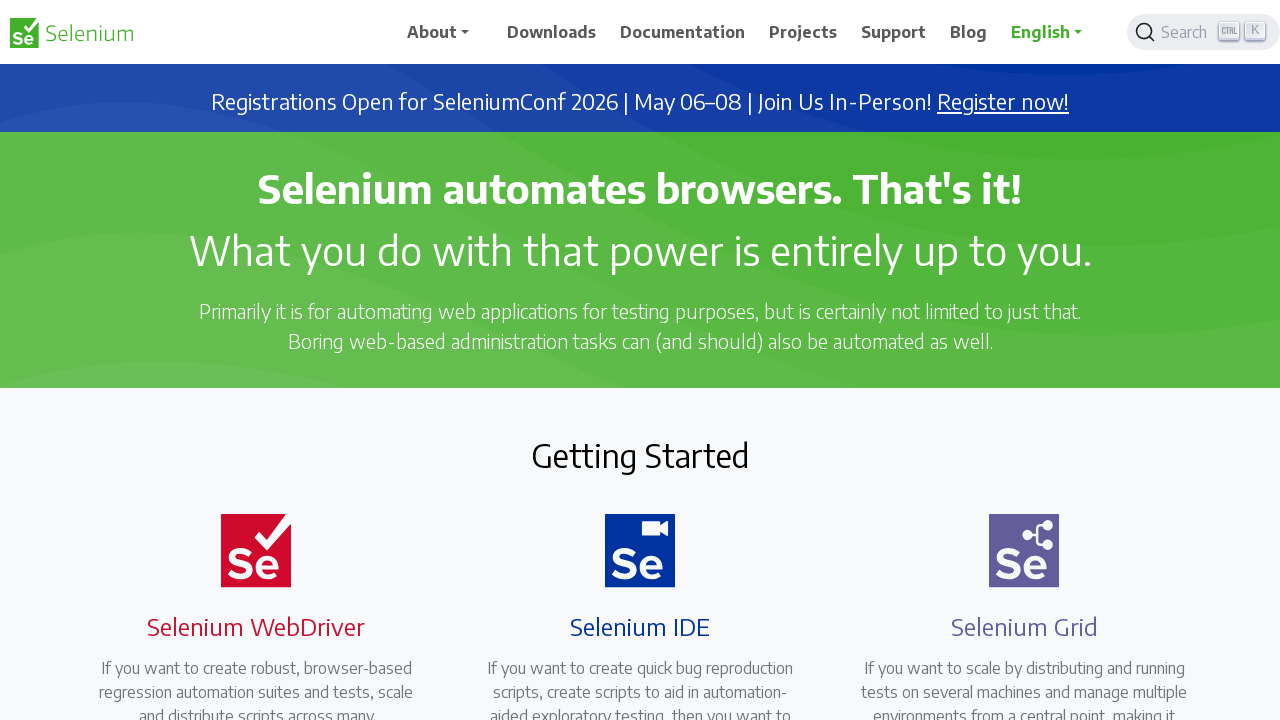

Navigated to Selenium HQ website homepage
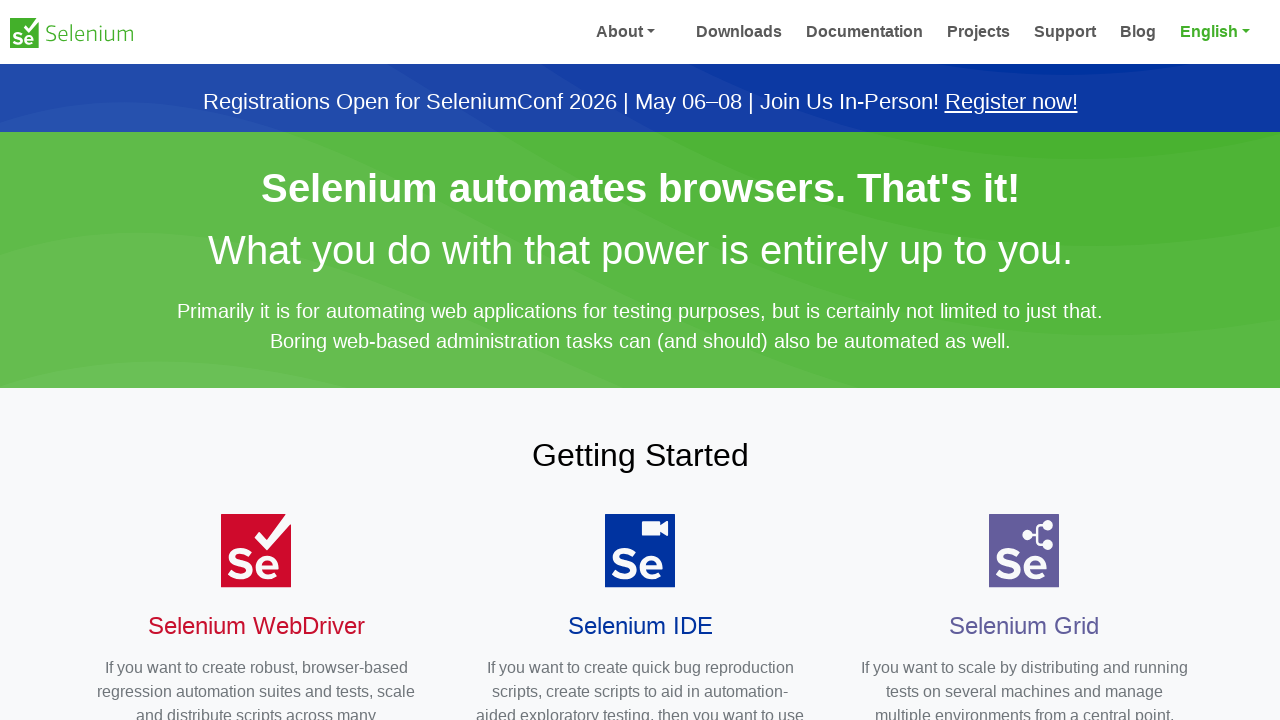

Page DOM content loaded
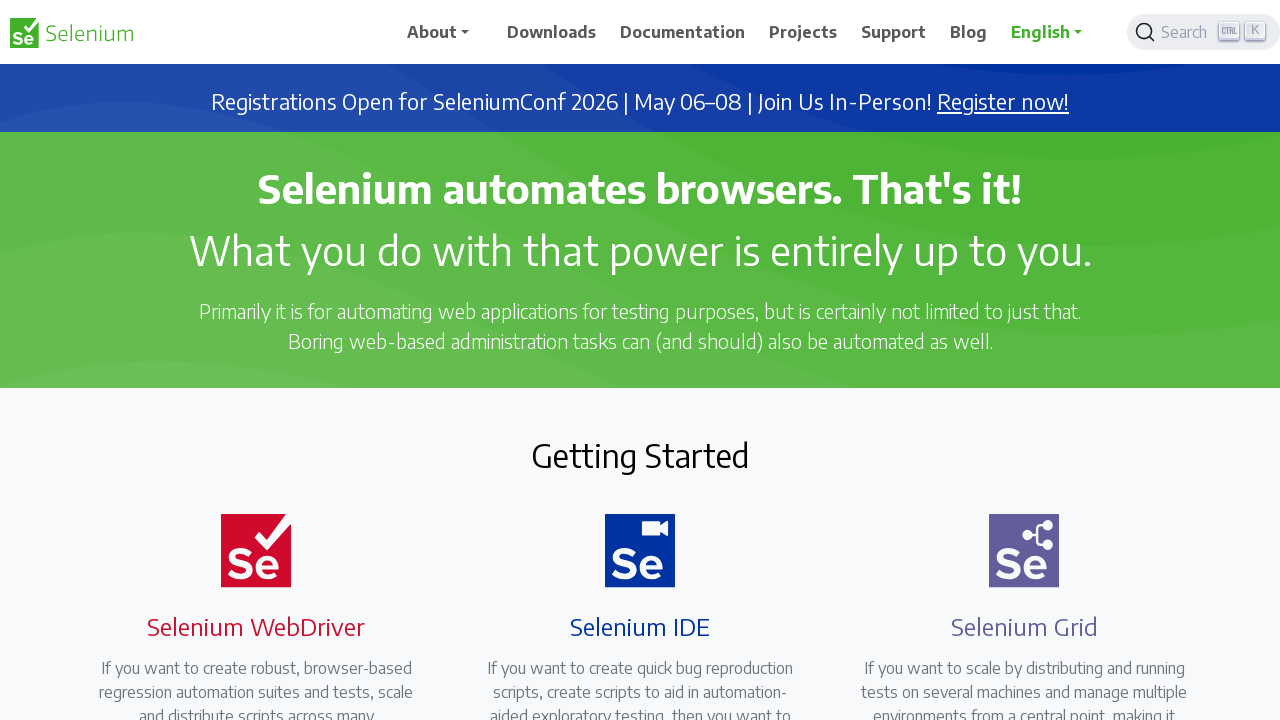

Body element is present on page
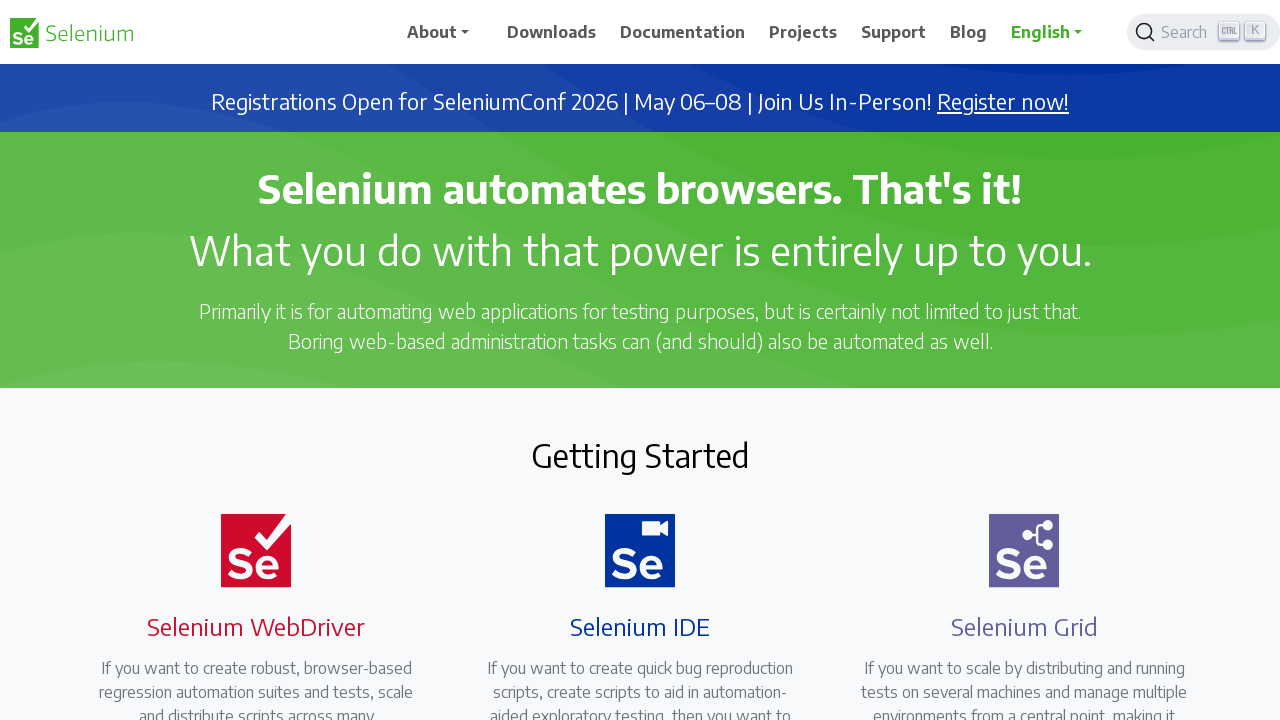

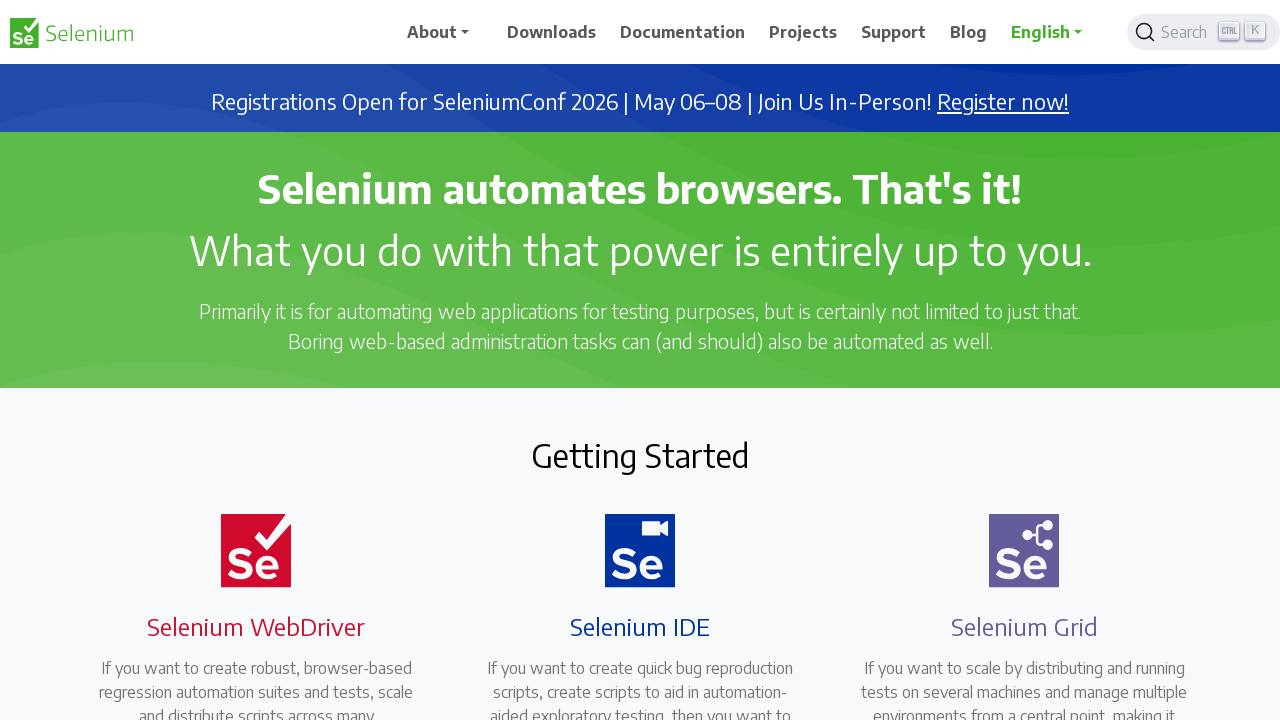